Tests the Input Form Submit functionality on LambdaTest Selenium Playground by filling out a complete contact form with personal details, address, and country selection, then submitting and verifying the success message.

Starting URL: https://www.lambdatest.com/selenium-playground/

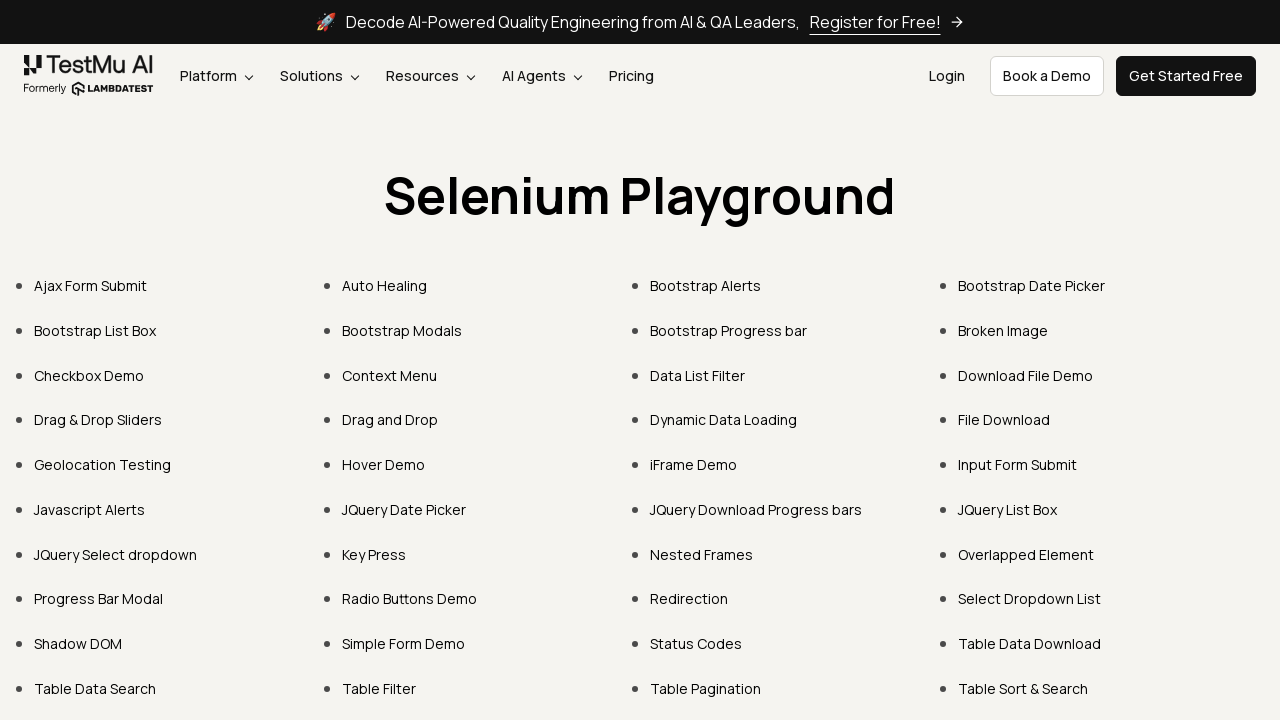

Clicked on 'Input Form Submit' link at (1018, 464) on a:has-text('Input Form Submit')
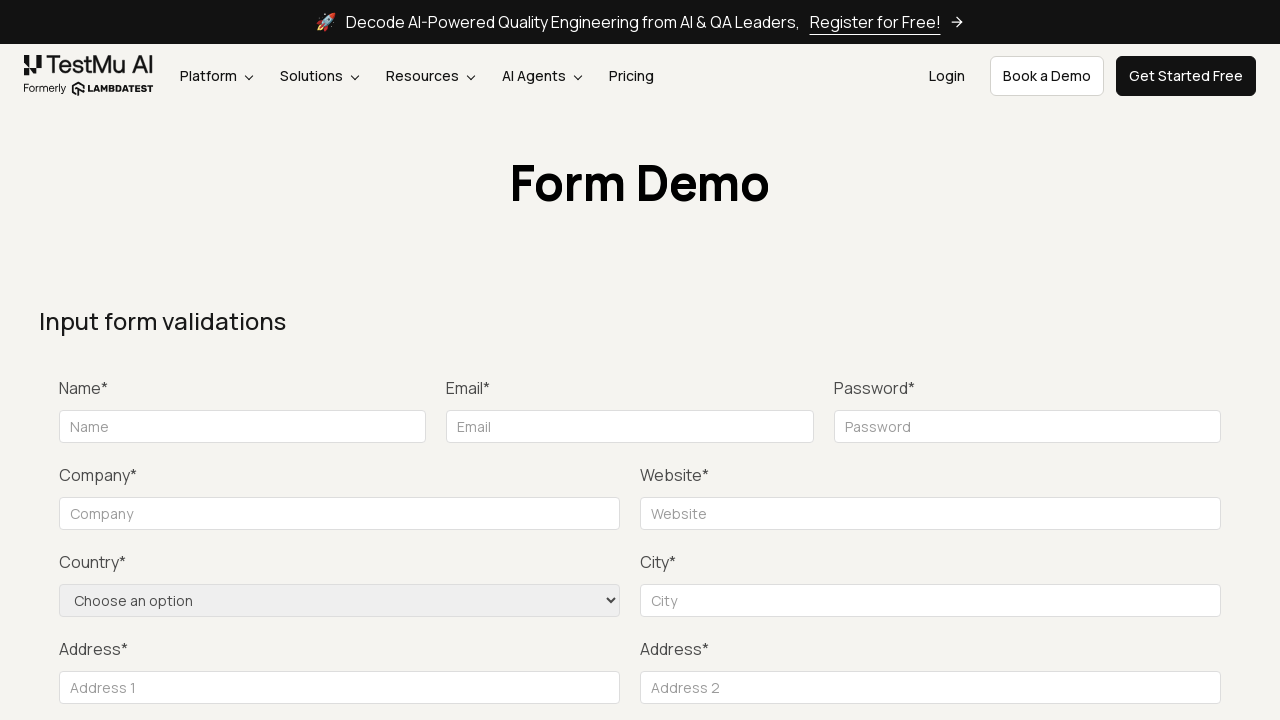

Clicked Submit button to trigger validation at (1131, 360) on button:has-text('Submit')
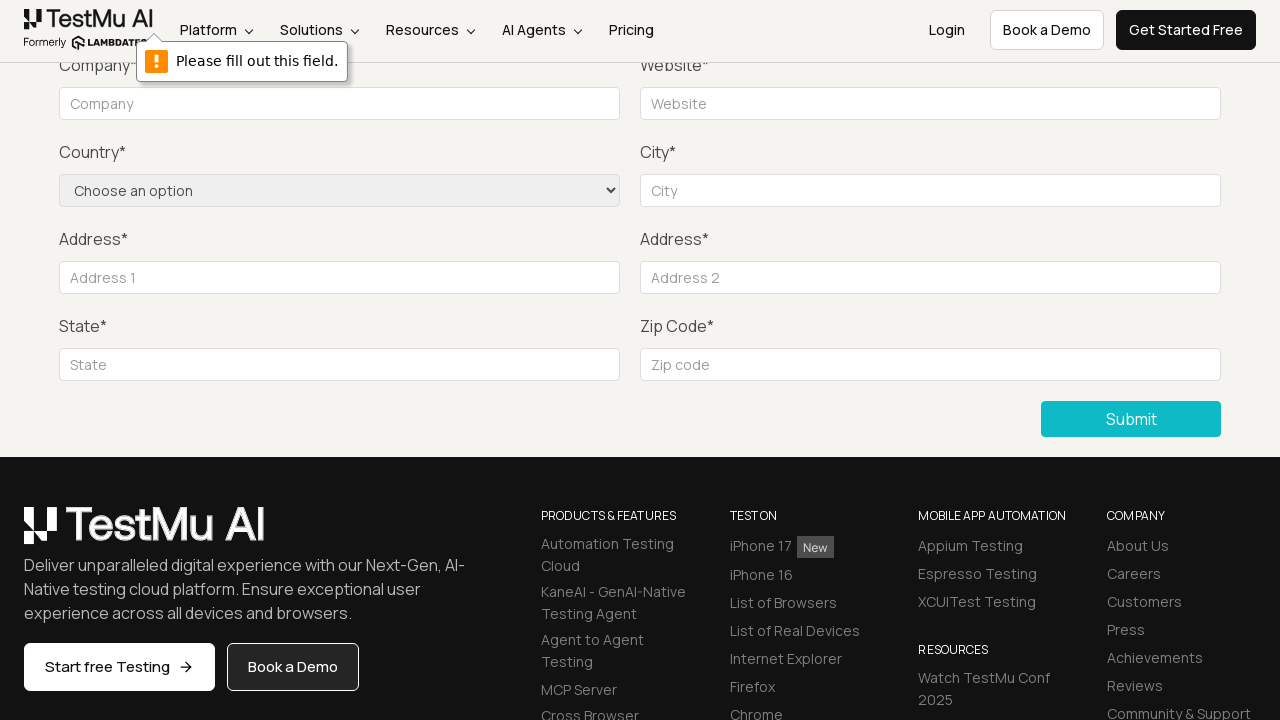

Filled name field with 'Gowtham' on #name
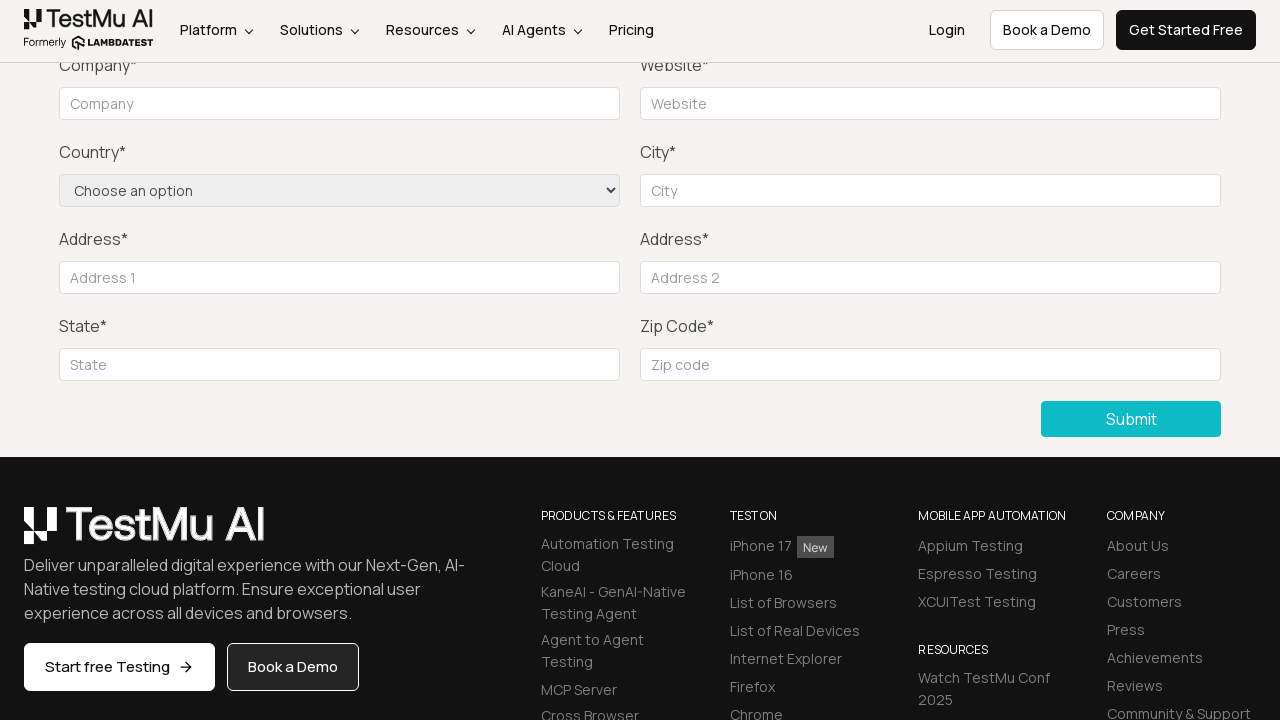

Filled email field with '89sigbno@gmail.com' on #inputEmail4
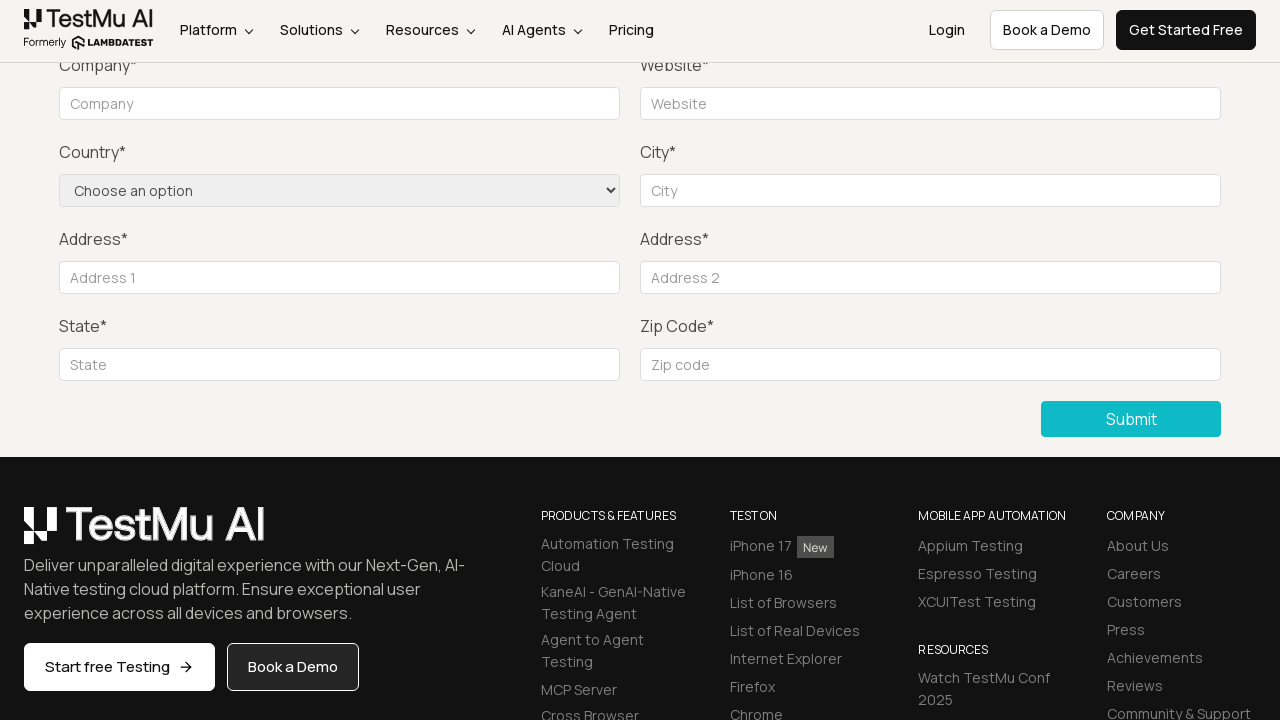

Filled password field with '1234' on #inputPassword4
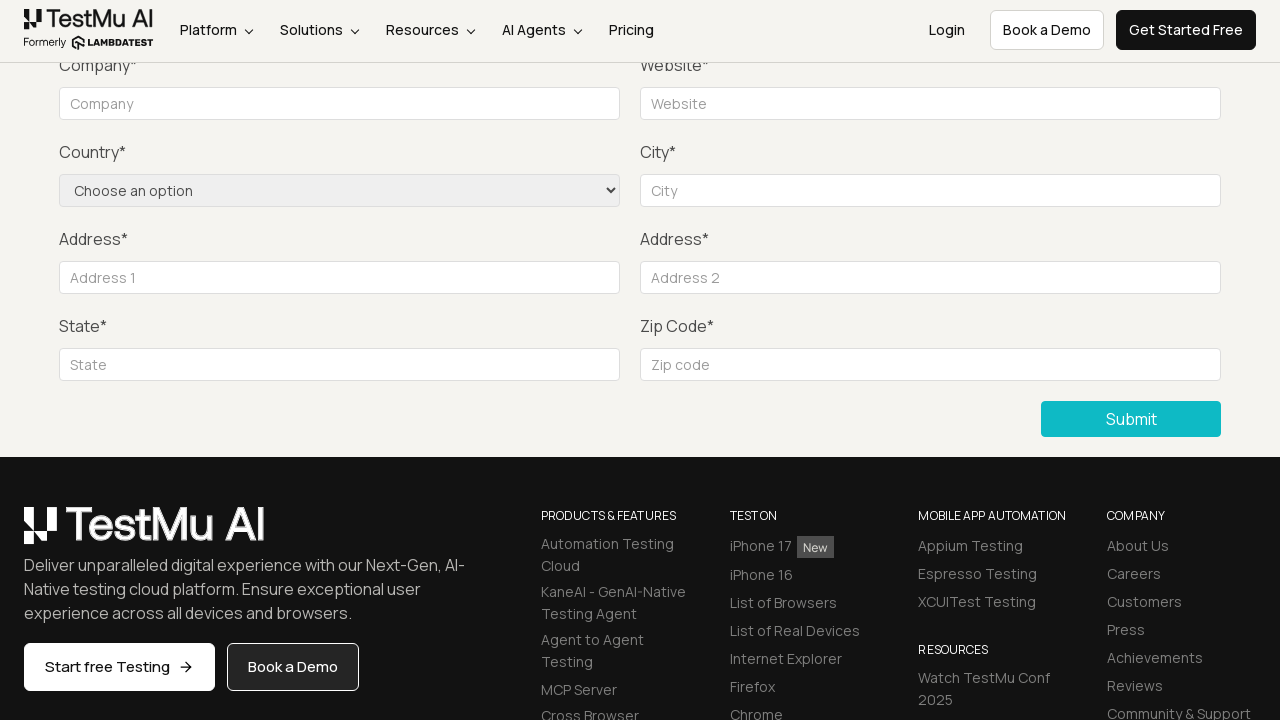

Filled company field with 'Hexaware' on #company
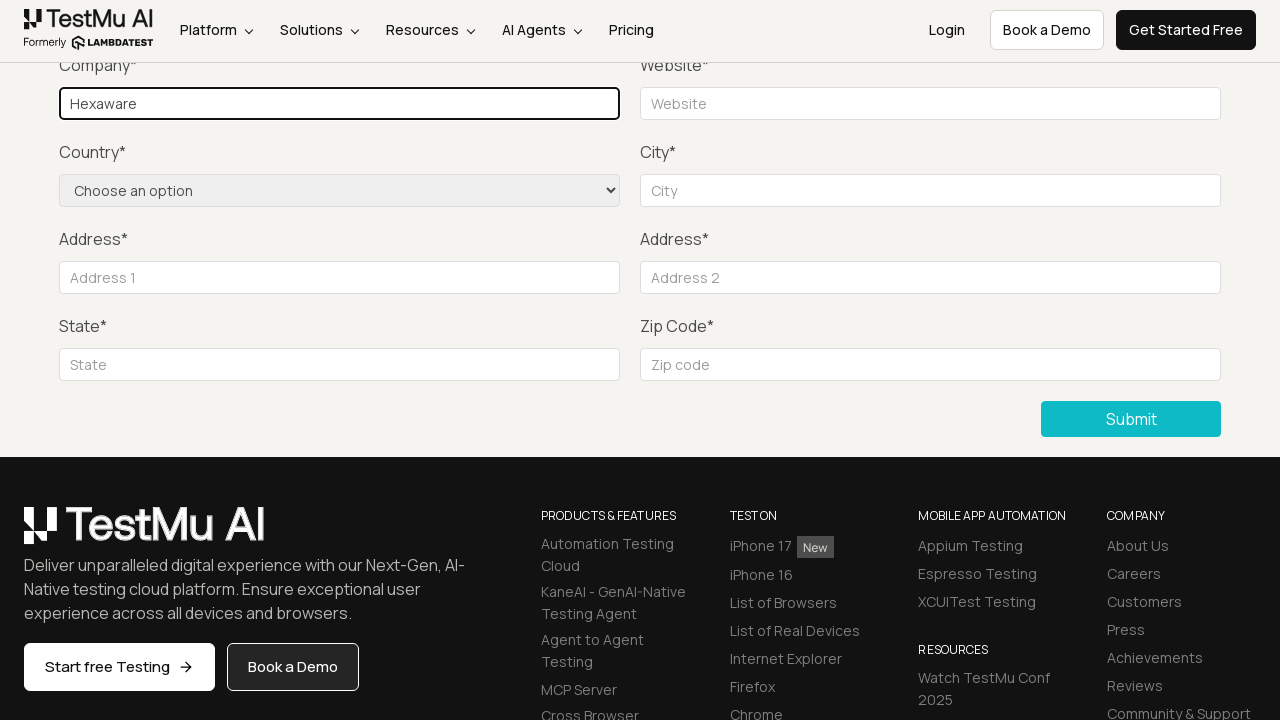

Filled website name field with 'www.gowthamLearning.com' on #websitename
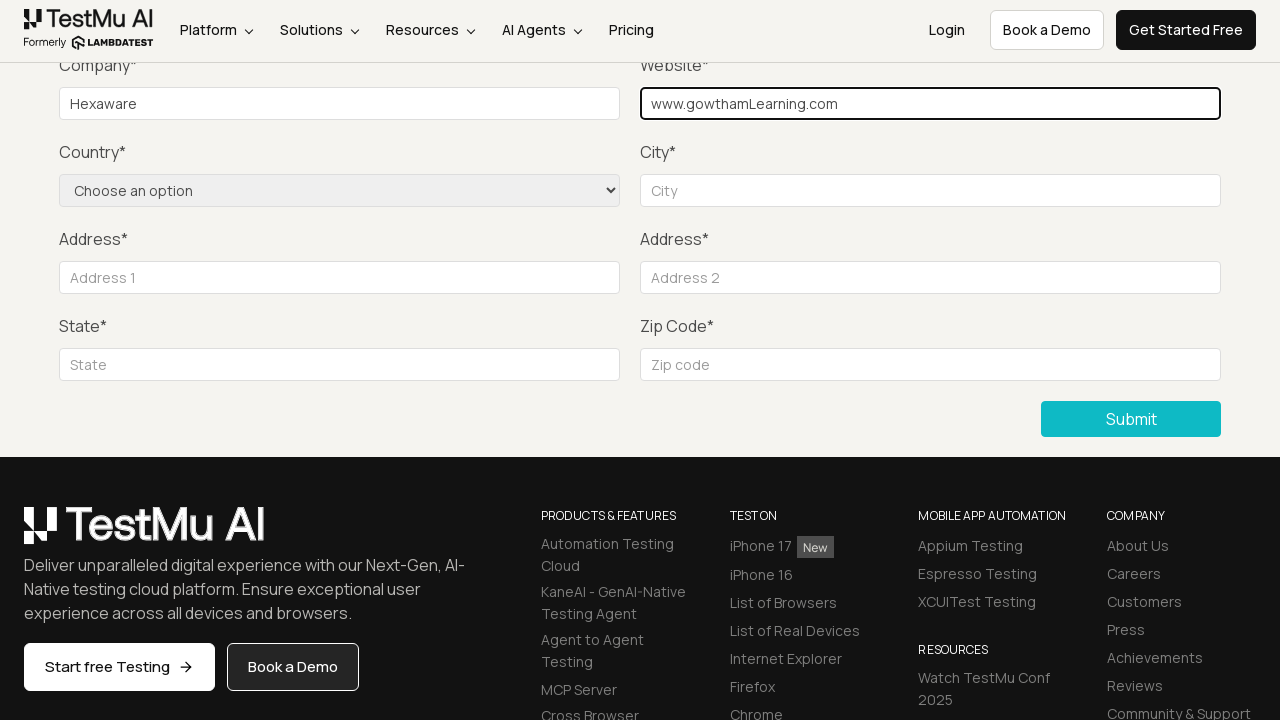

Selected 'United States' from country dropdown on select[name='country']
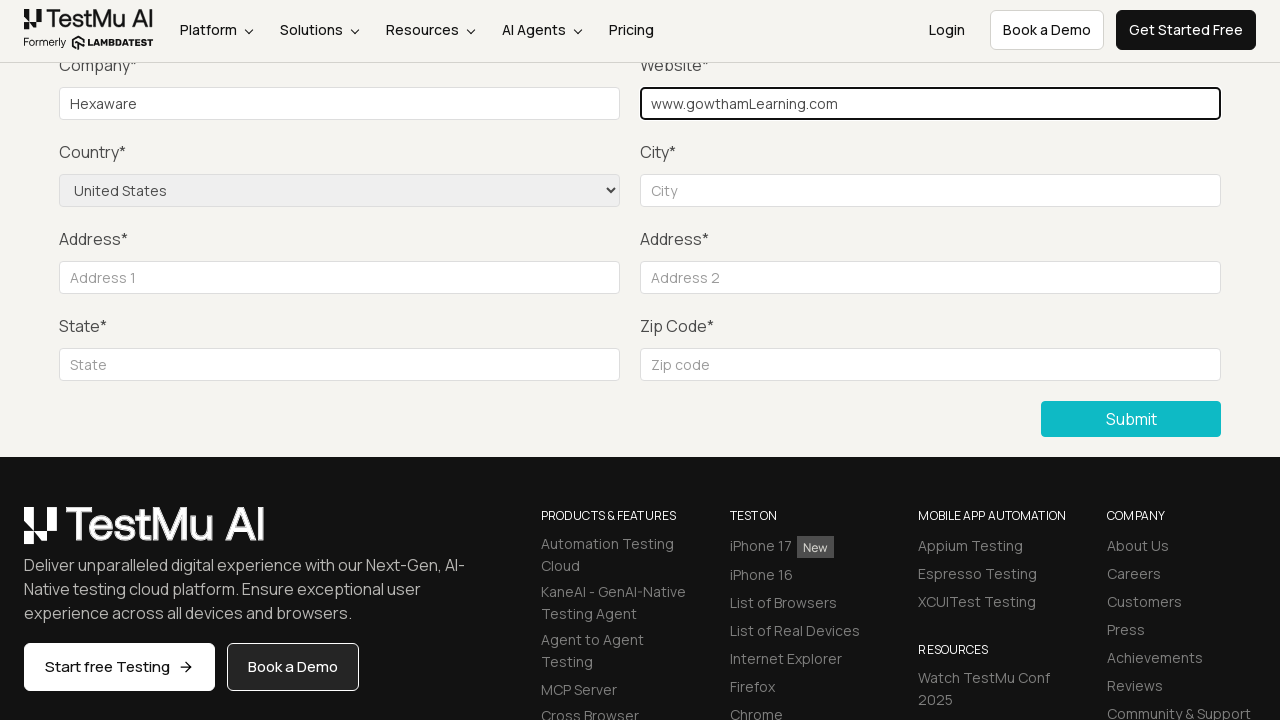

Filled city field with 'Dublin' on #inputCity
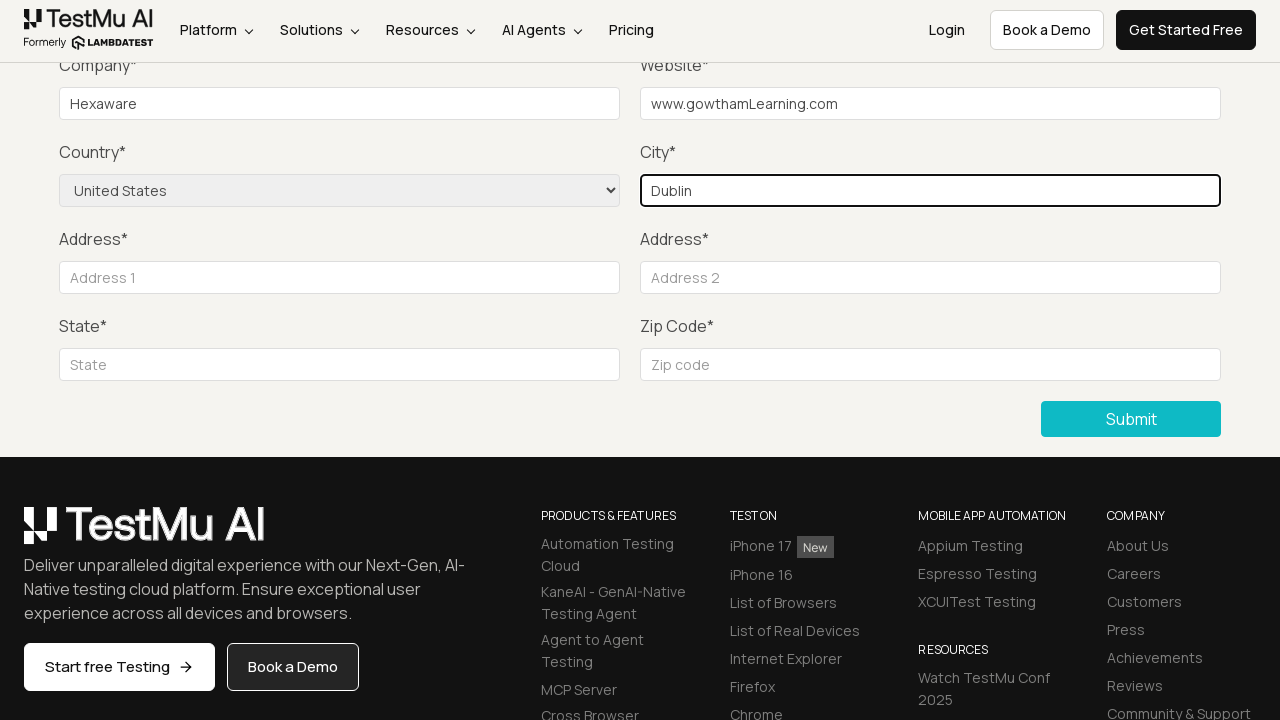

Filled address 1 field with '5678 Dunmere Ln' on #inputAddress1
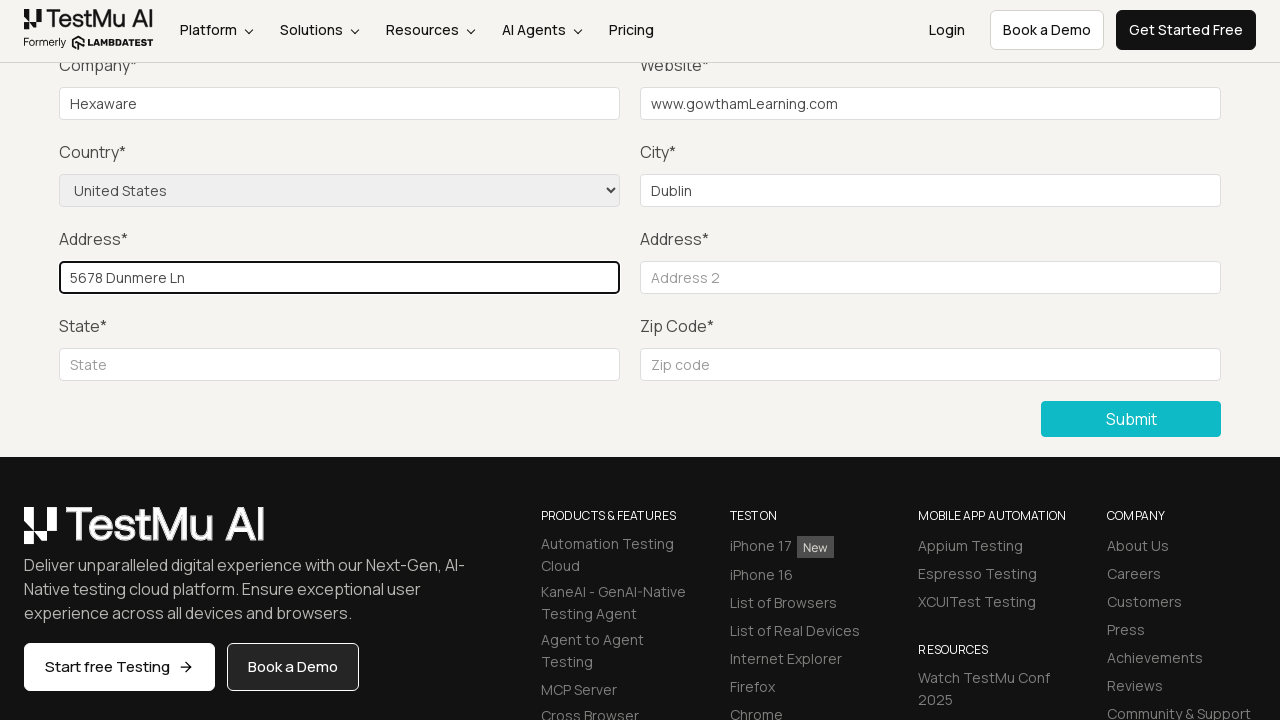

Filled address 2 field with 'Near Coffman park' on #inputAddress2
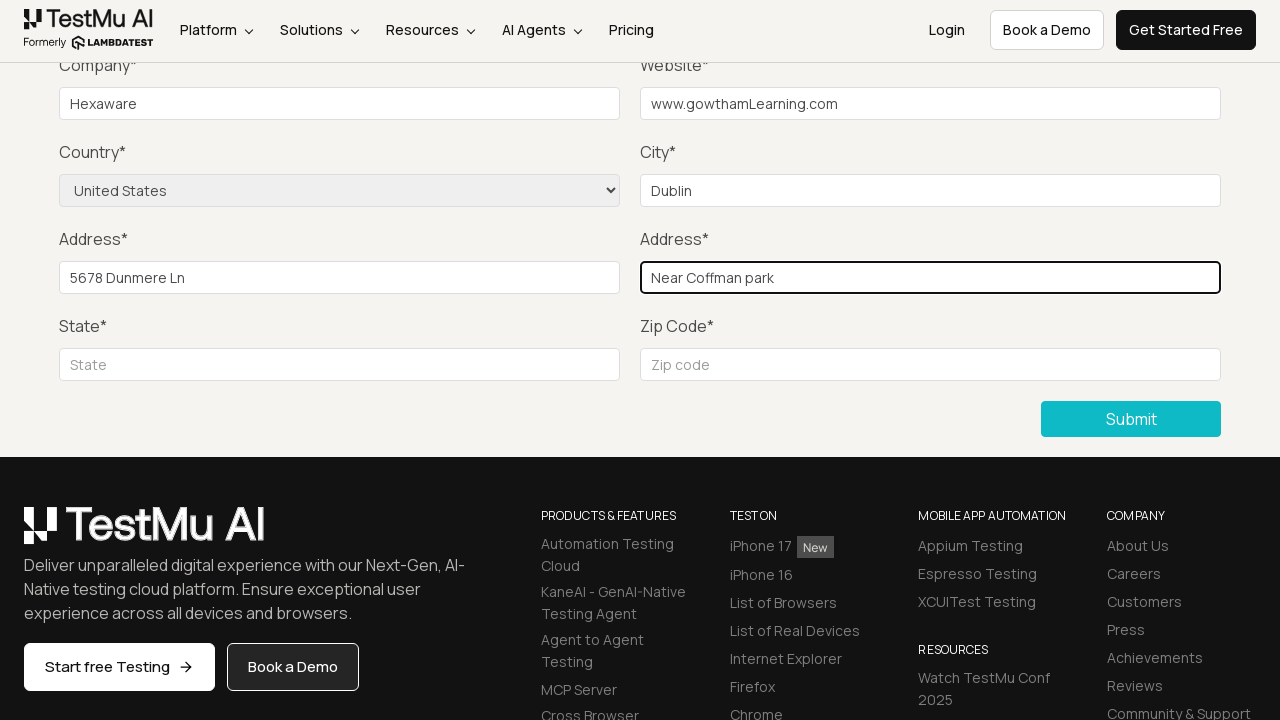

Filled state field with 'OH' on #inputState
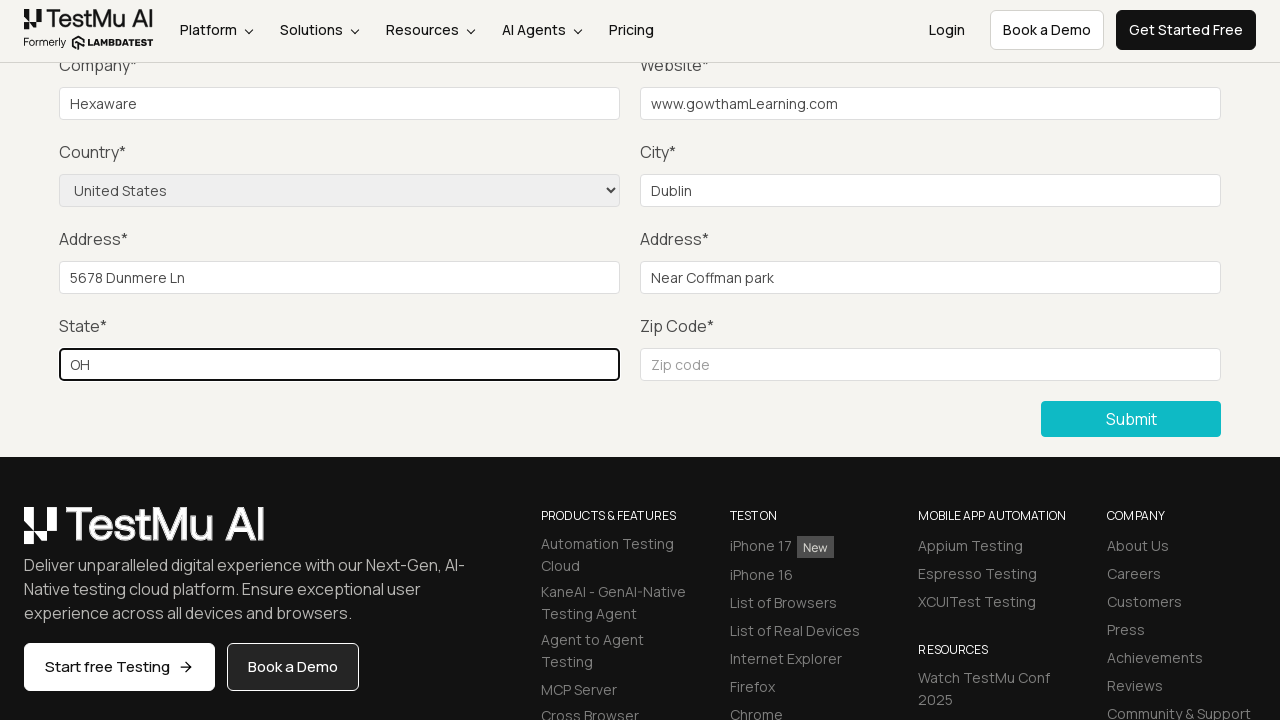

Filled zip code field with '45897' on #inputZip
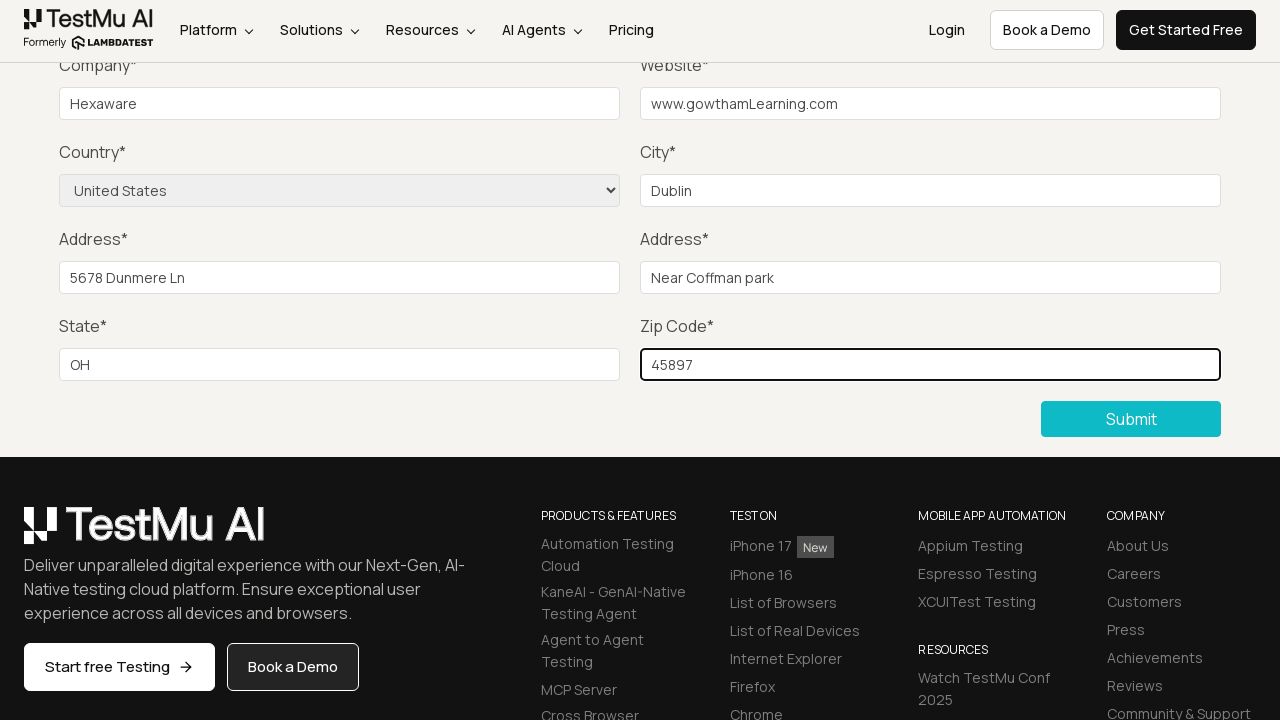

Clicked Submit button to submit the form at (1131, 419) on button:has-text('Submit')
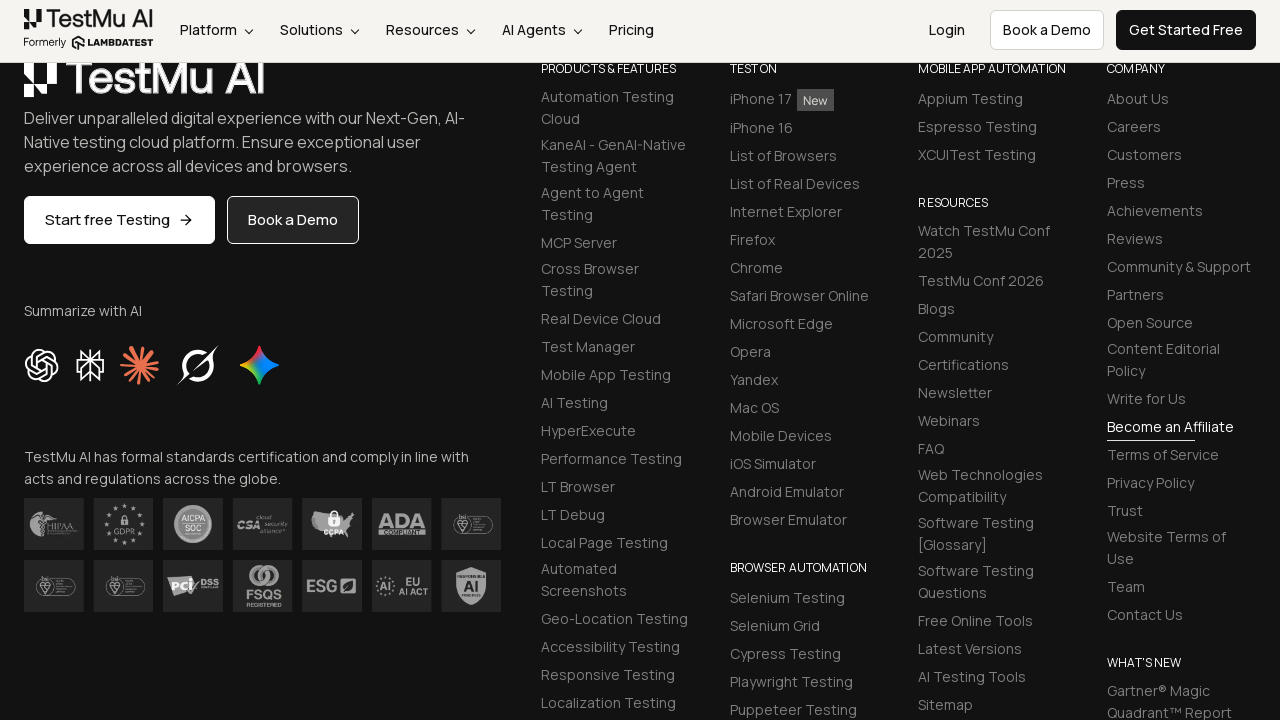

Success message appeared on page
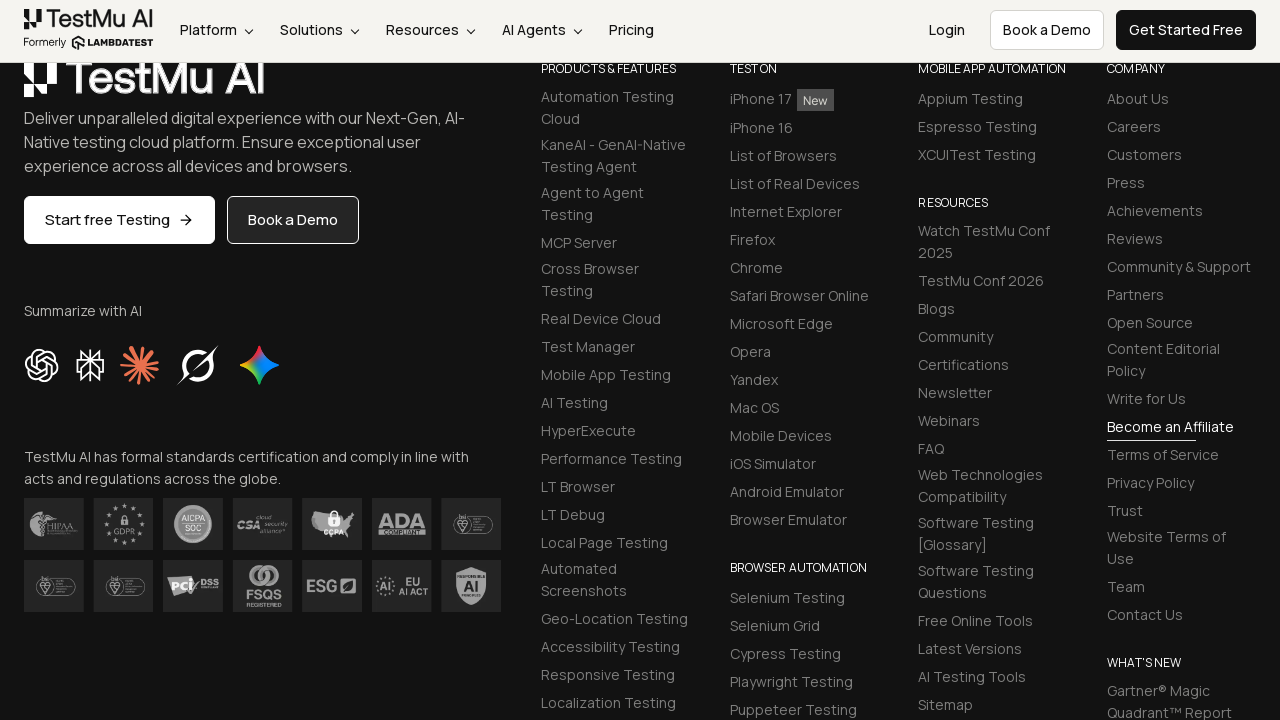

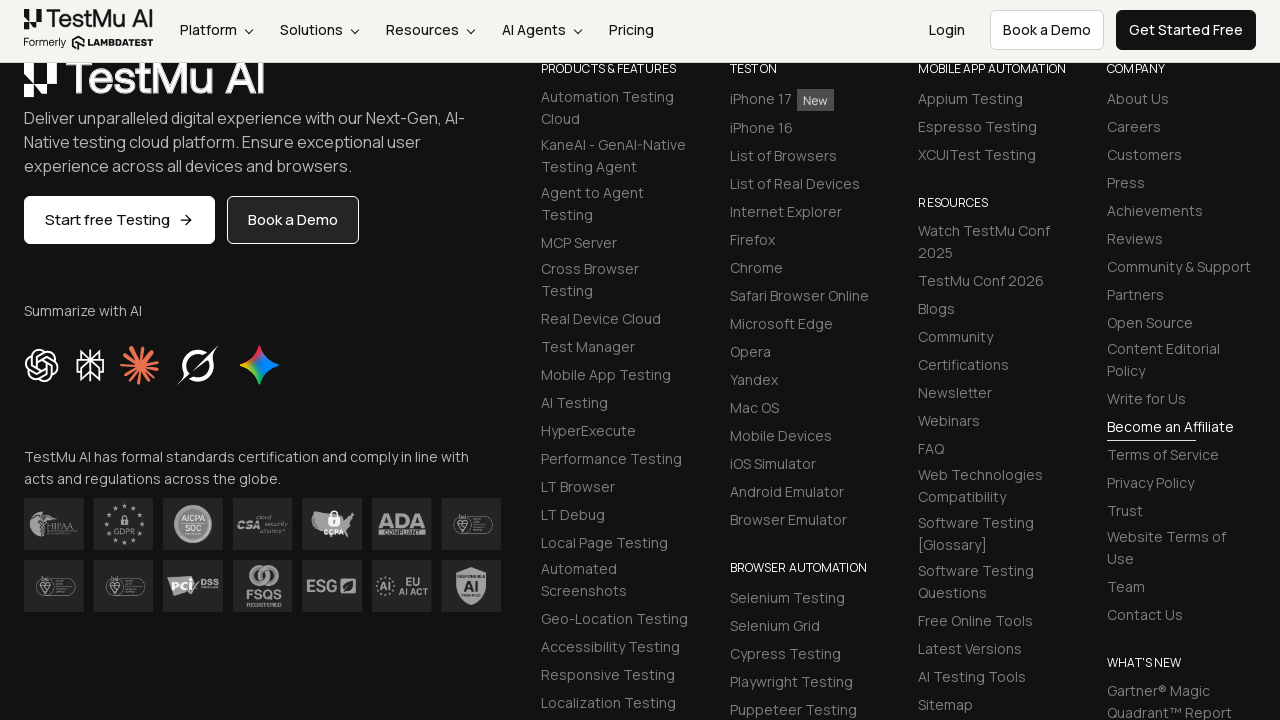